Tests the Error notification by clicking the Error button and verifying the notification appears with correct message

Starting URL: https://test-with-me-app.vercel.app/learning/web-elements/components/notification

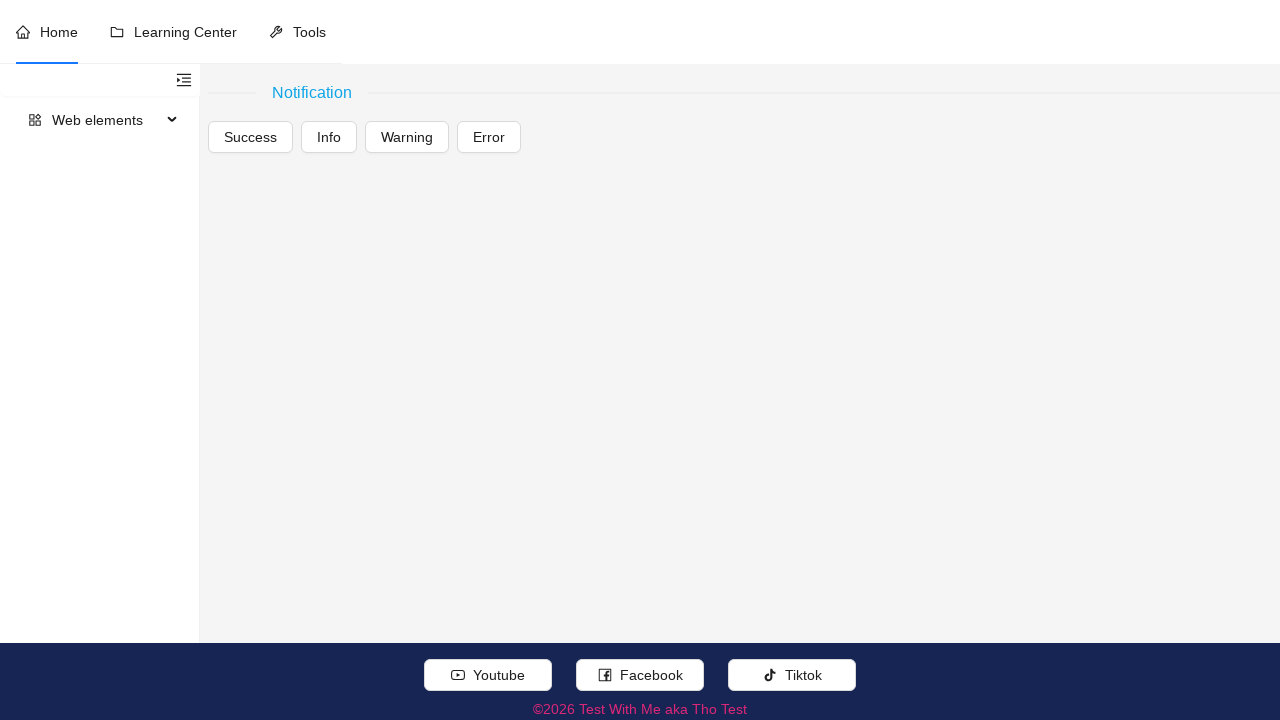

Clicked the Error button to trigger error notification at (489, 137) on (//div[normalize-space() = 'Notification']//following::button[normalize-space() 
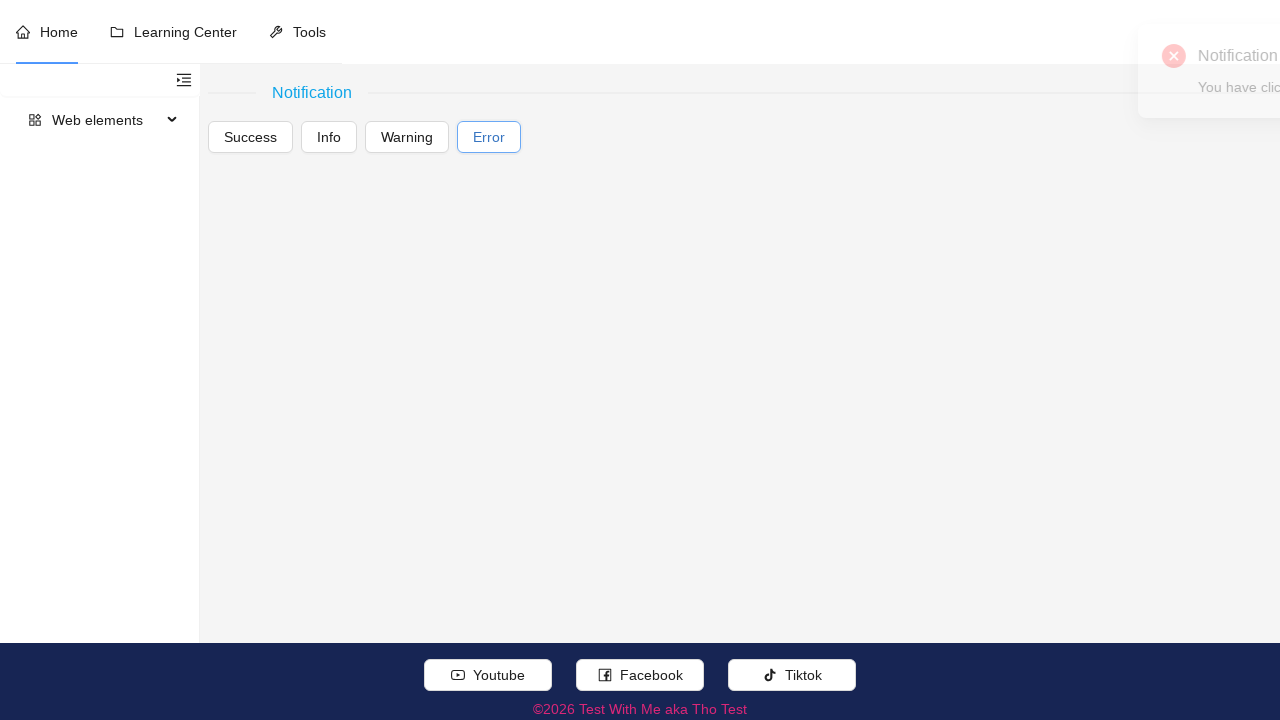

Error notification appeared with correct message 'Notification ERROR'
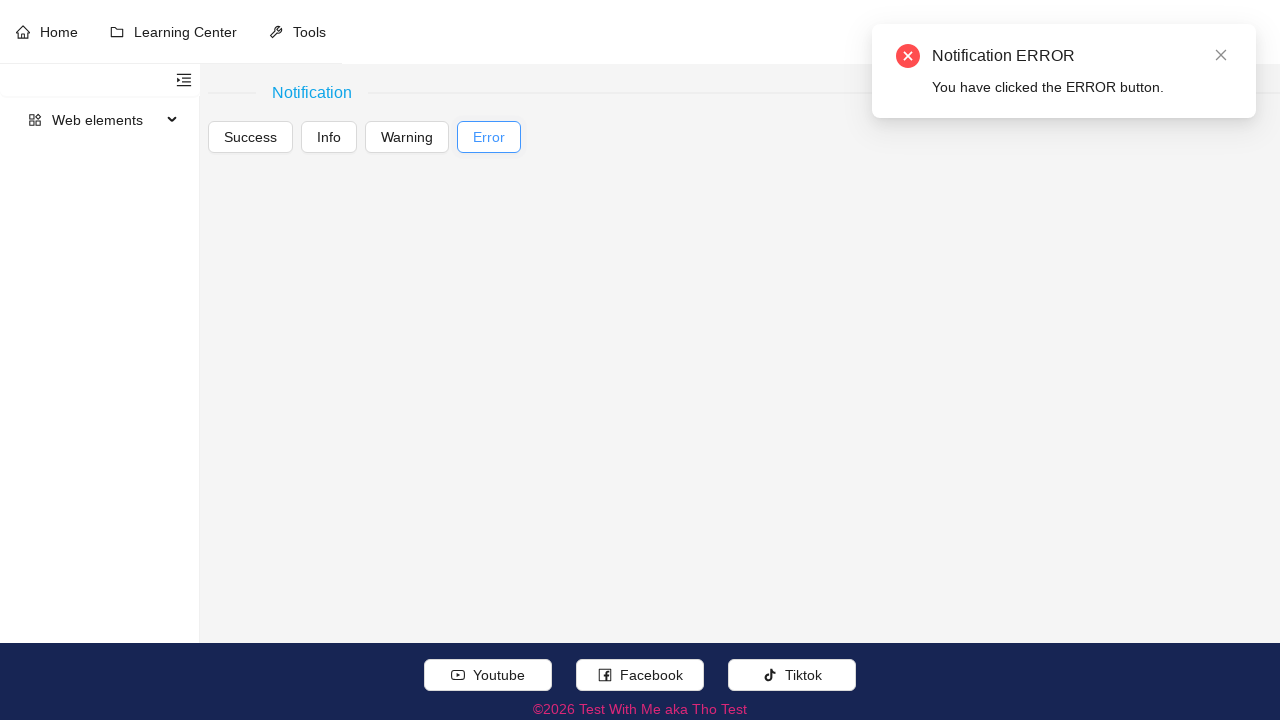

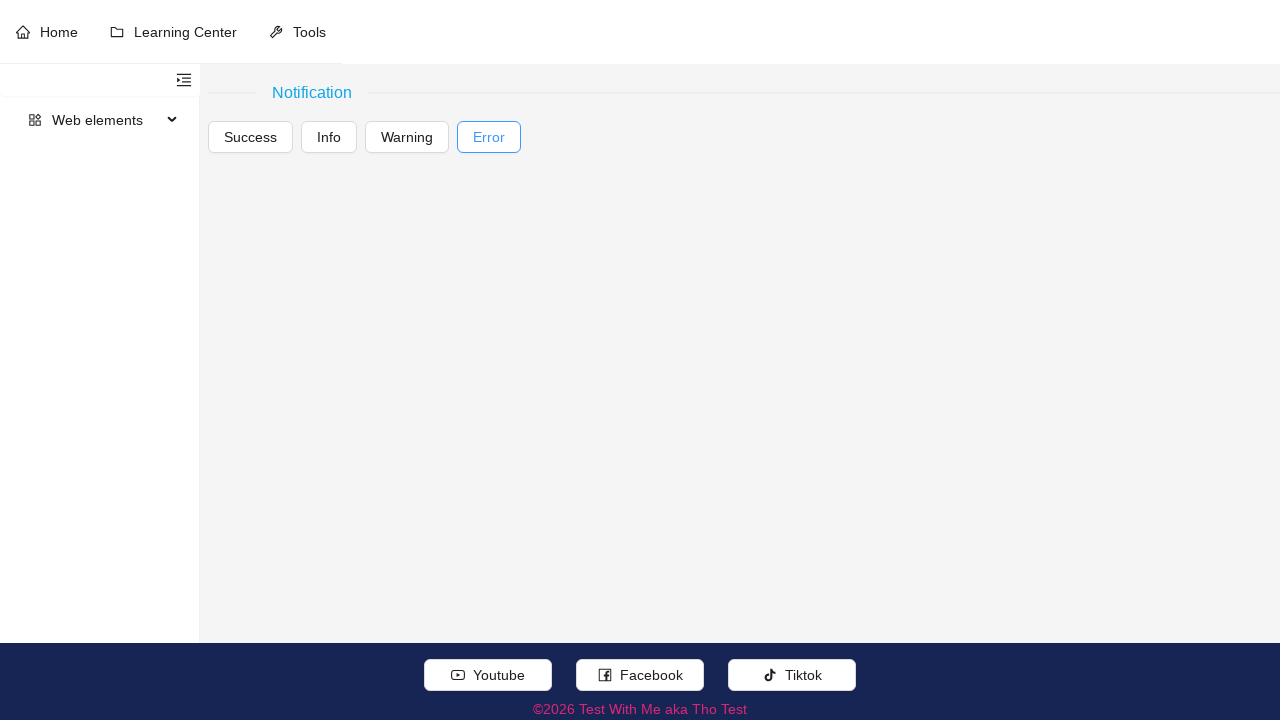